Navigates to a product details page and clicks the submit review button without filling in the required fields to test form validation behavior.

Starting URL: https://automationexercise.com/product_details/1

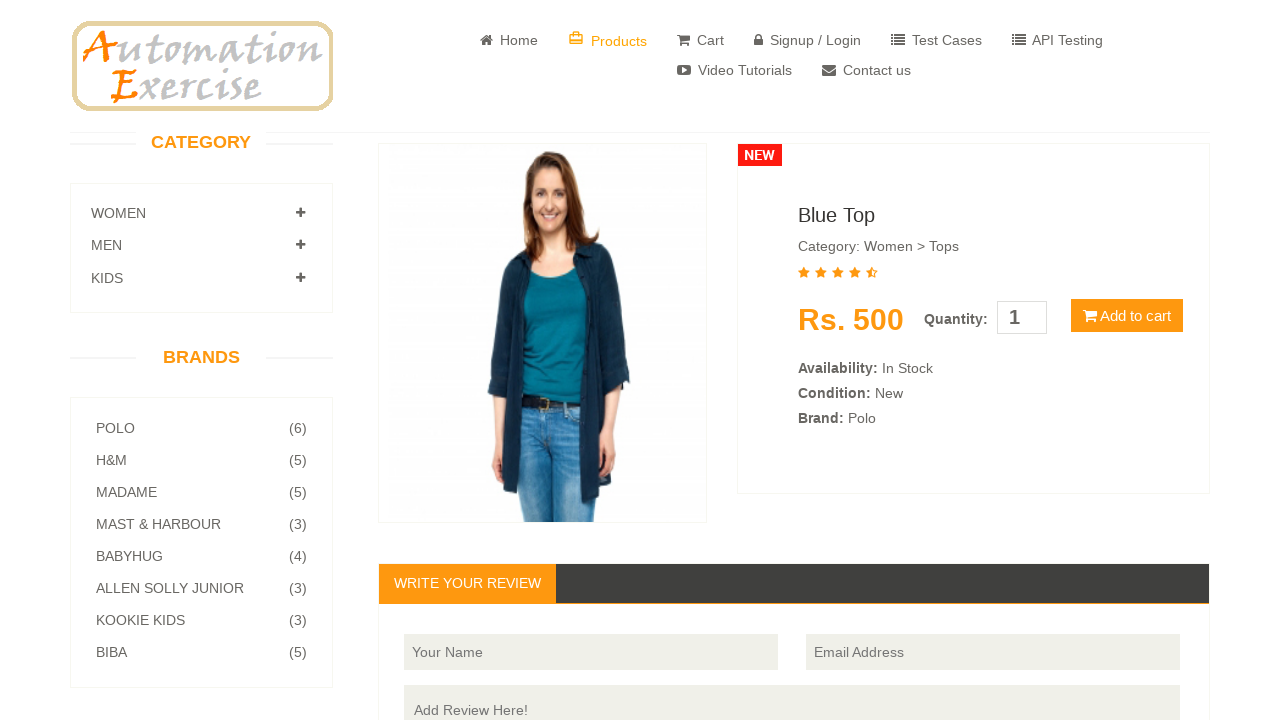

Product details page loaded and div.product-details selector became visible
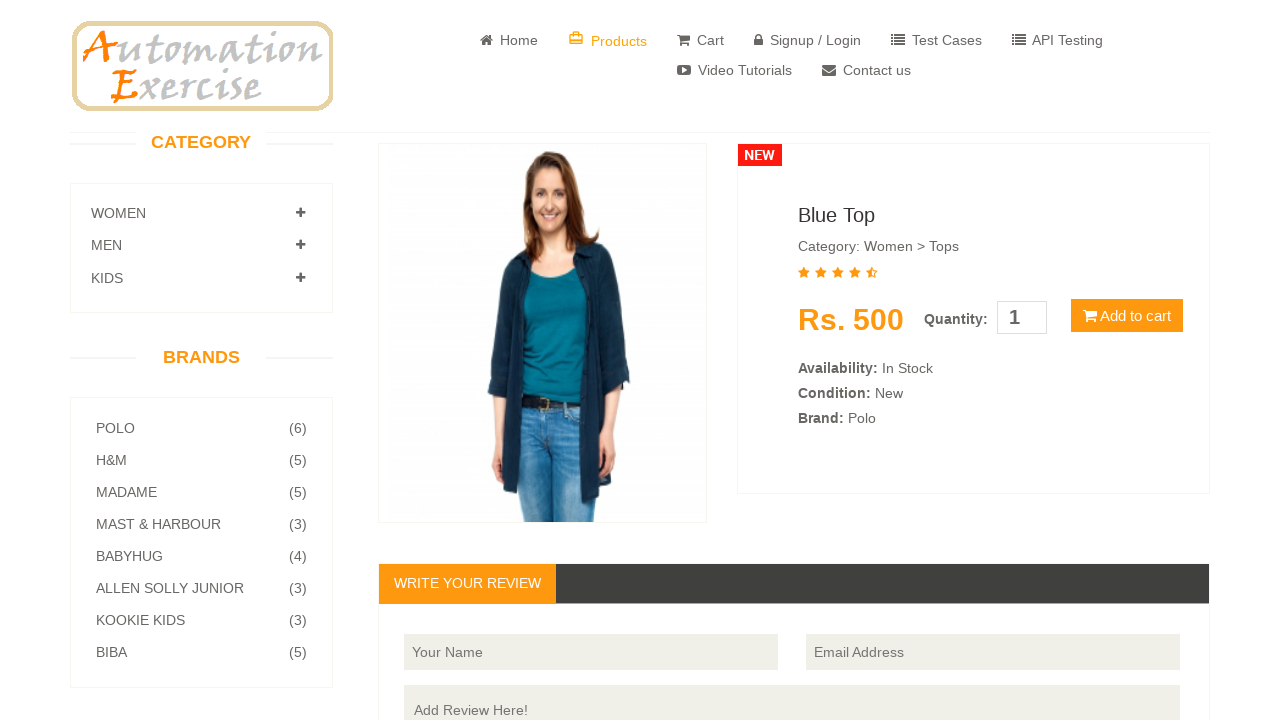

Clicked submit review button without filling in required fields at (1150, 361) on #button-review
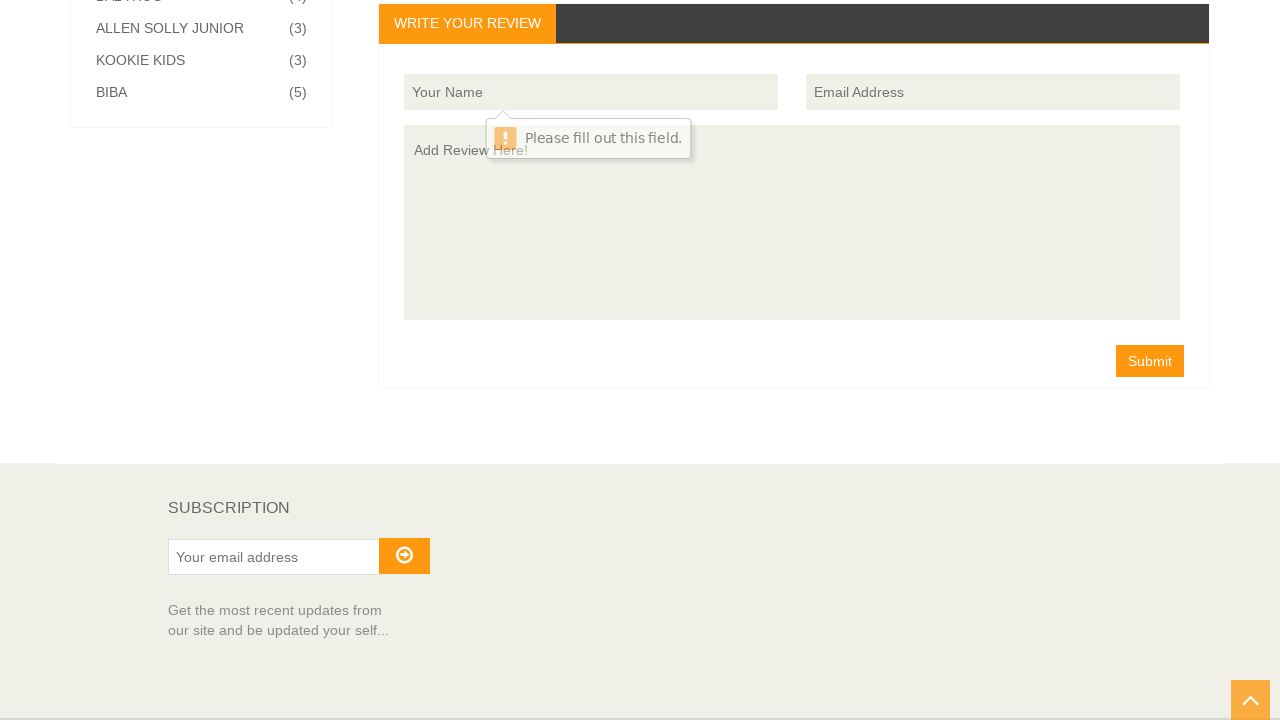

Waited 500ms for form validation to trigger
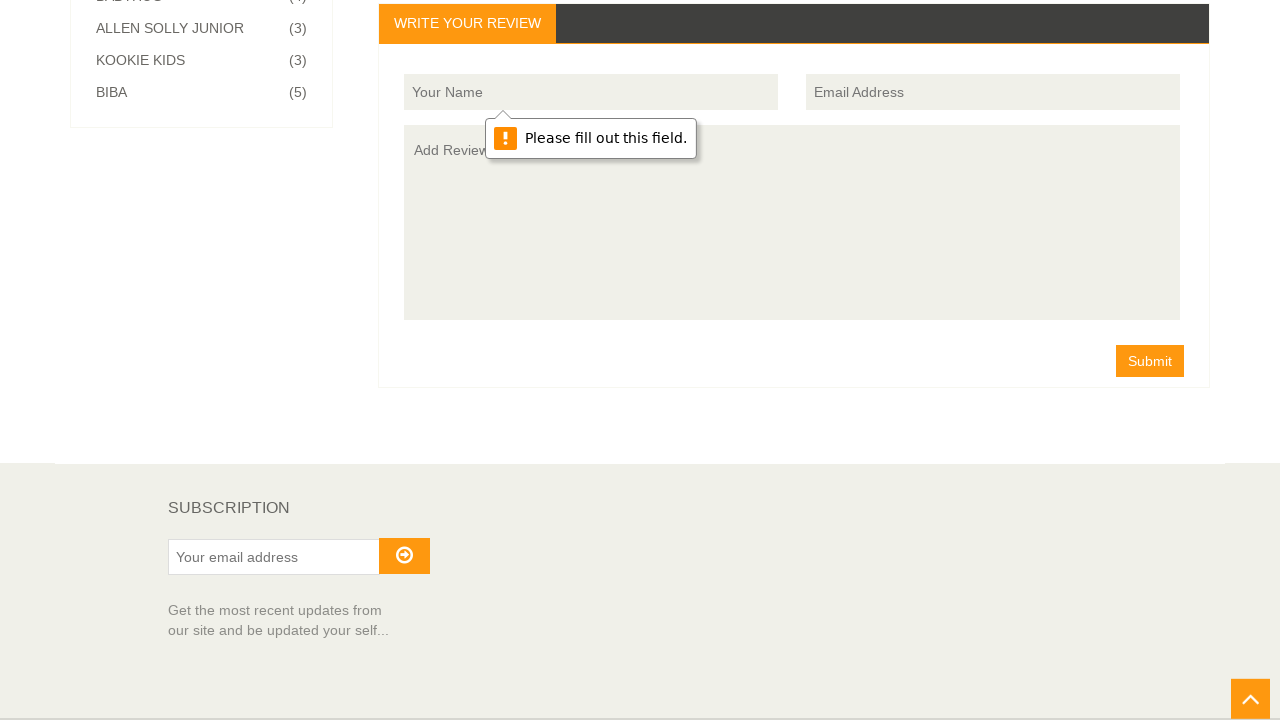

Name input field is visible on the form
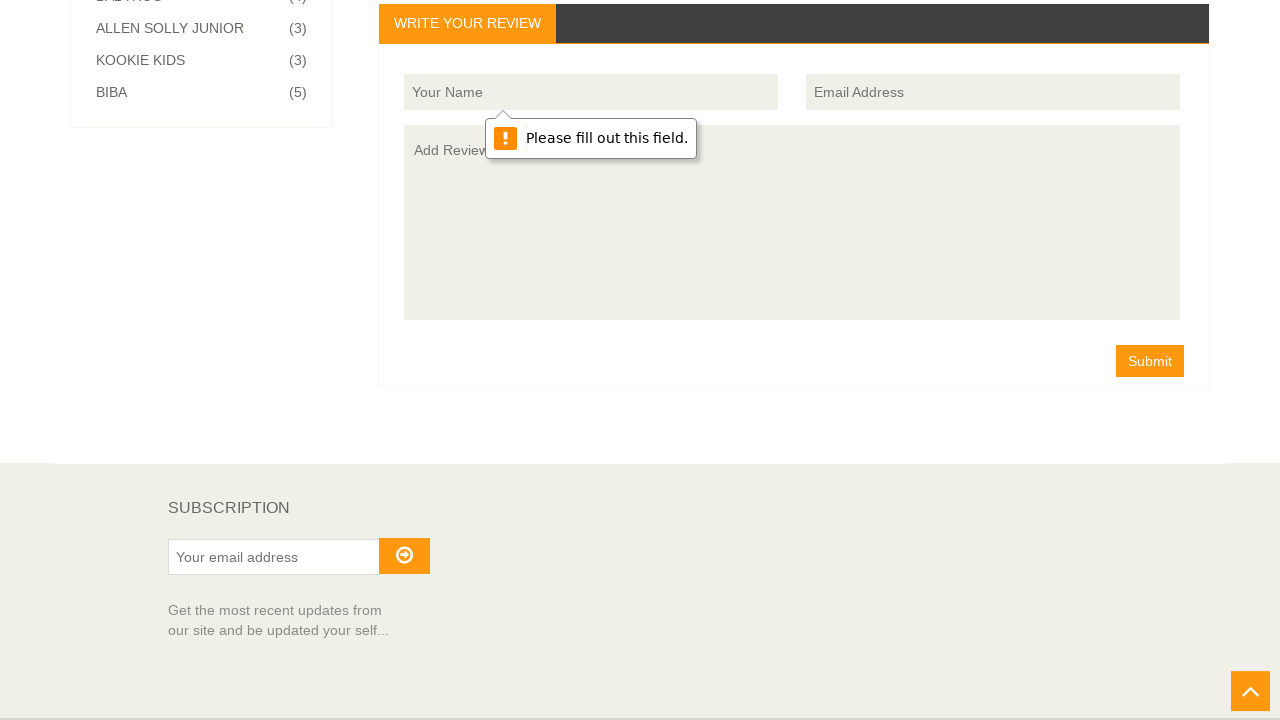

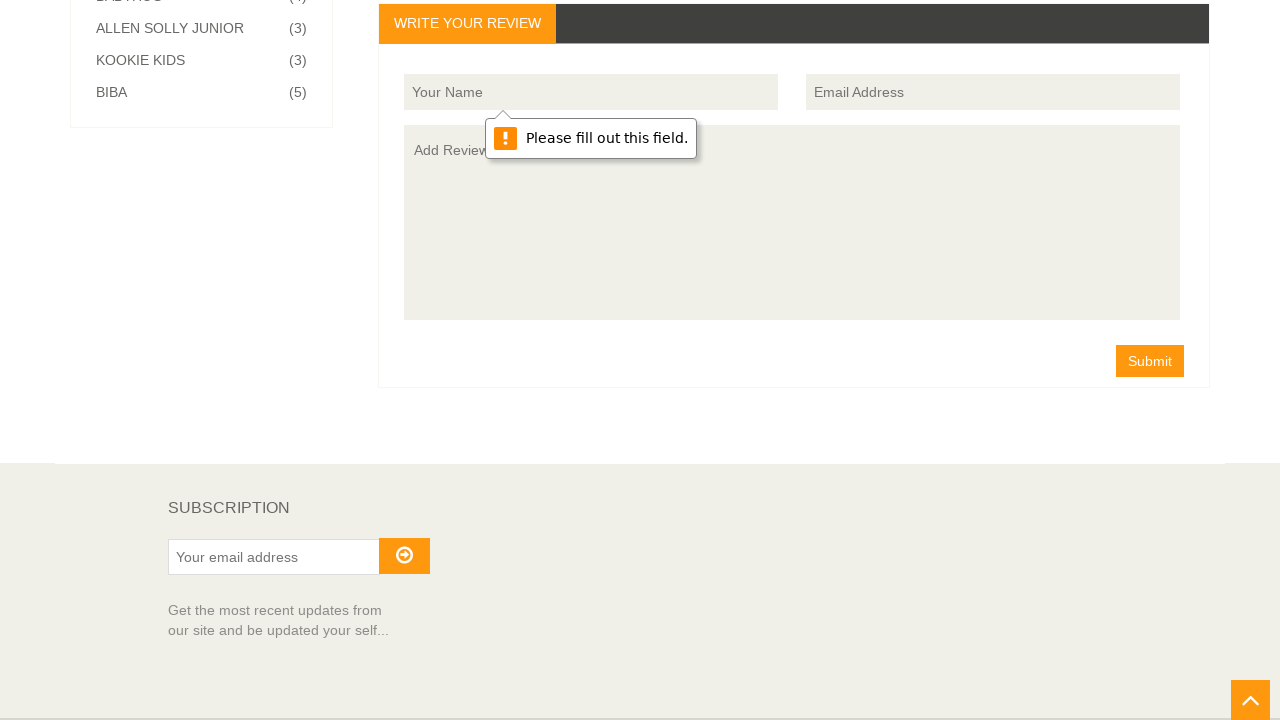